Tests a todo application by adding a new todo item, marking it as complete, clearing completed todos, and verifying the todo was removed from the list.

Starting URL: https://devmountain.github.io/qa_todos/

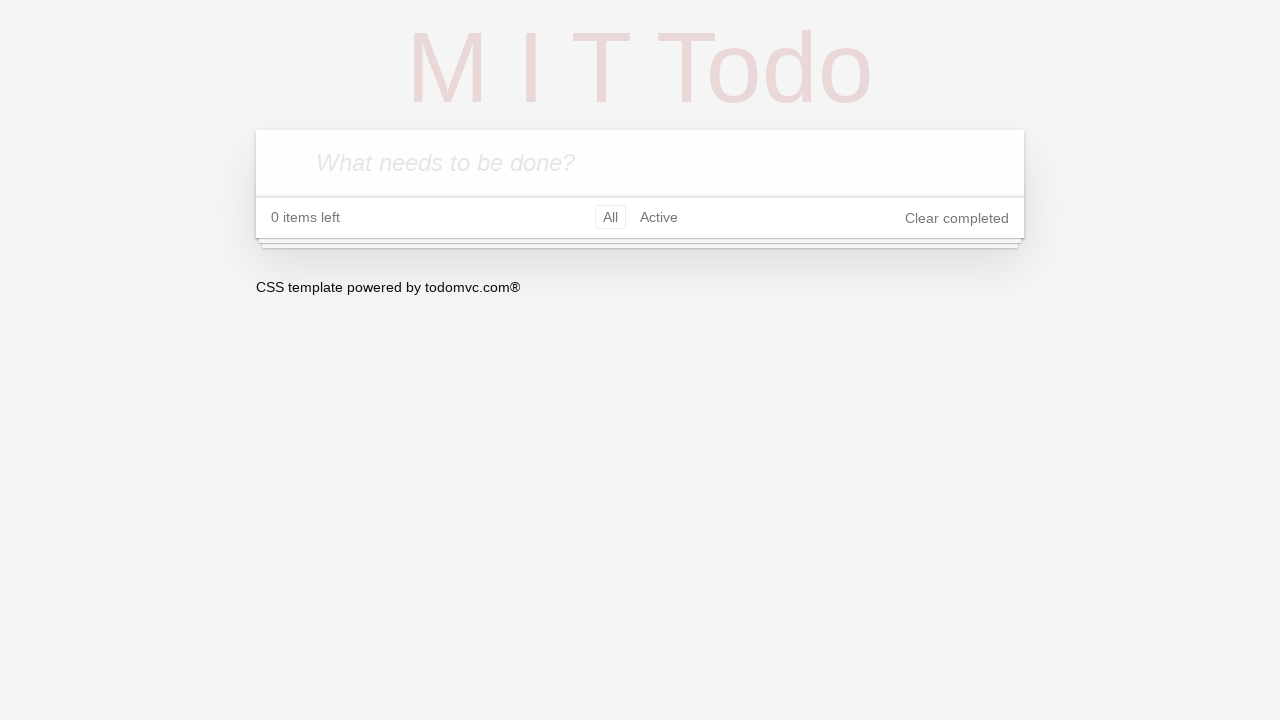

Waited for todo input field to be visible
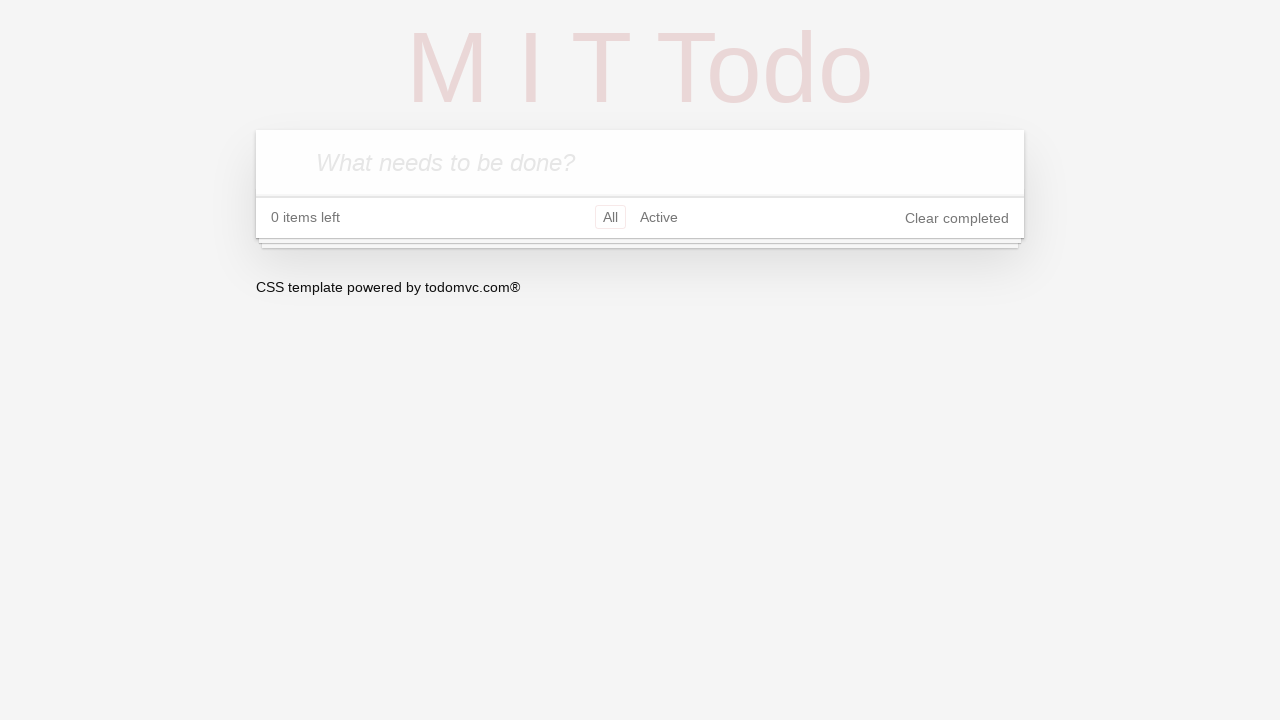

Filled todo input field with 'Test To-Do' on .new-todo
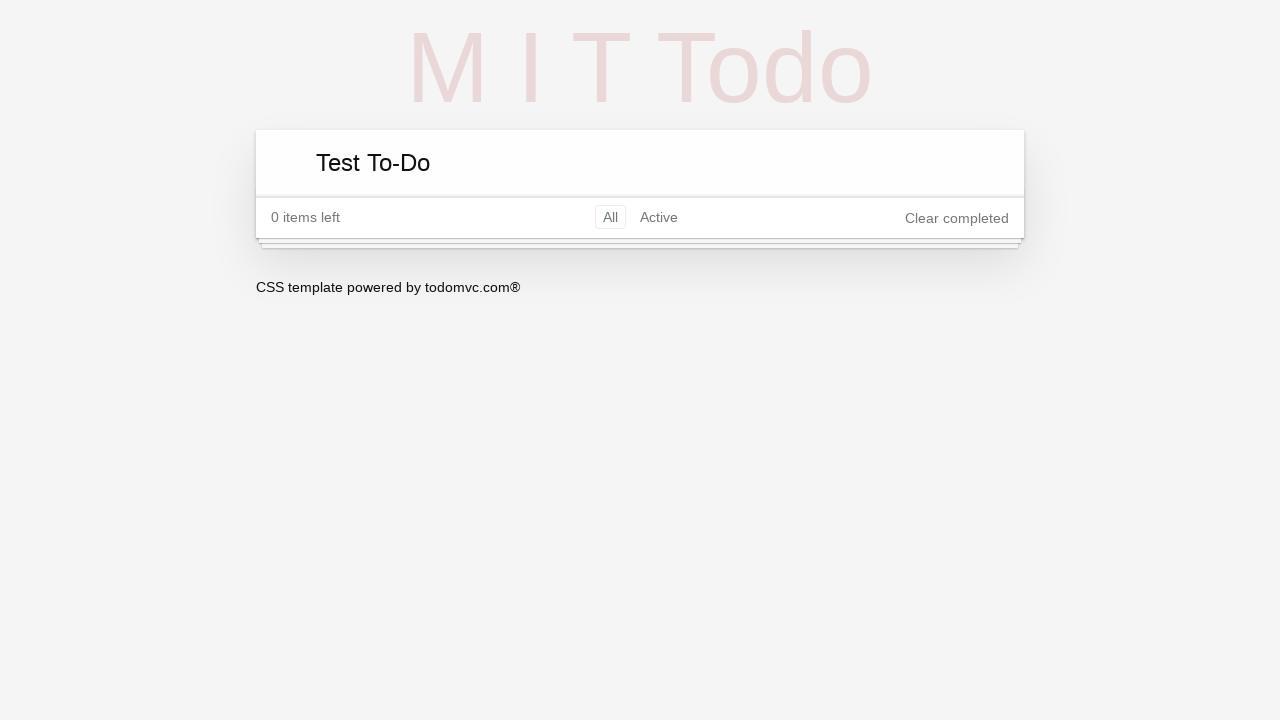

Pressed Enter to add the todo item on .new-todo
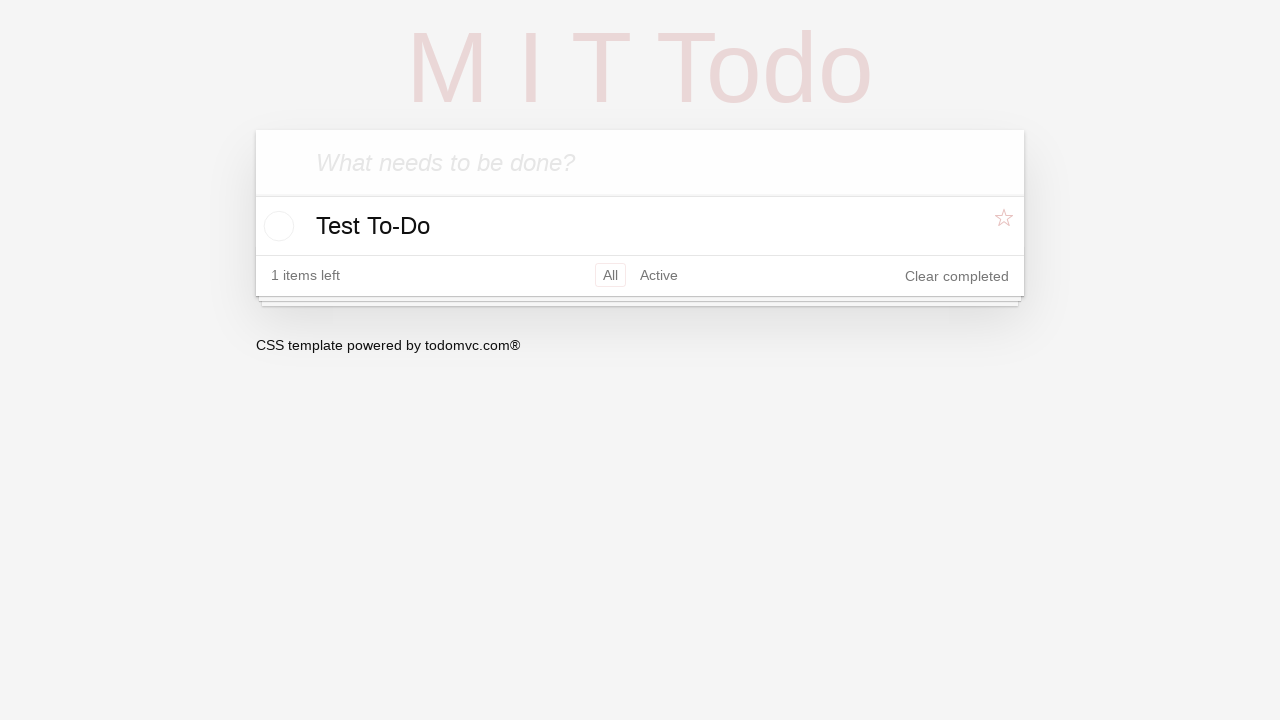

Todo item appeared in the list
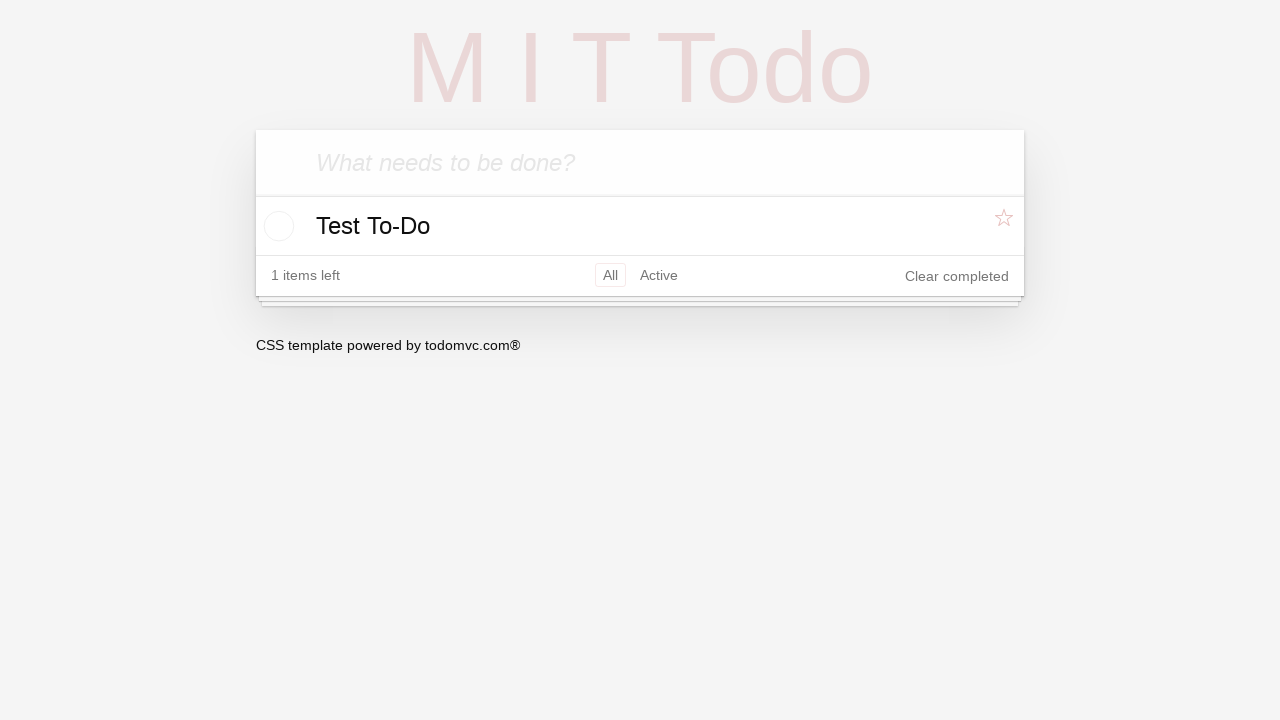

Clicked checkbox to mark todo as complete at (276, 226) on li.todo input[type='checkbox']
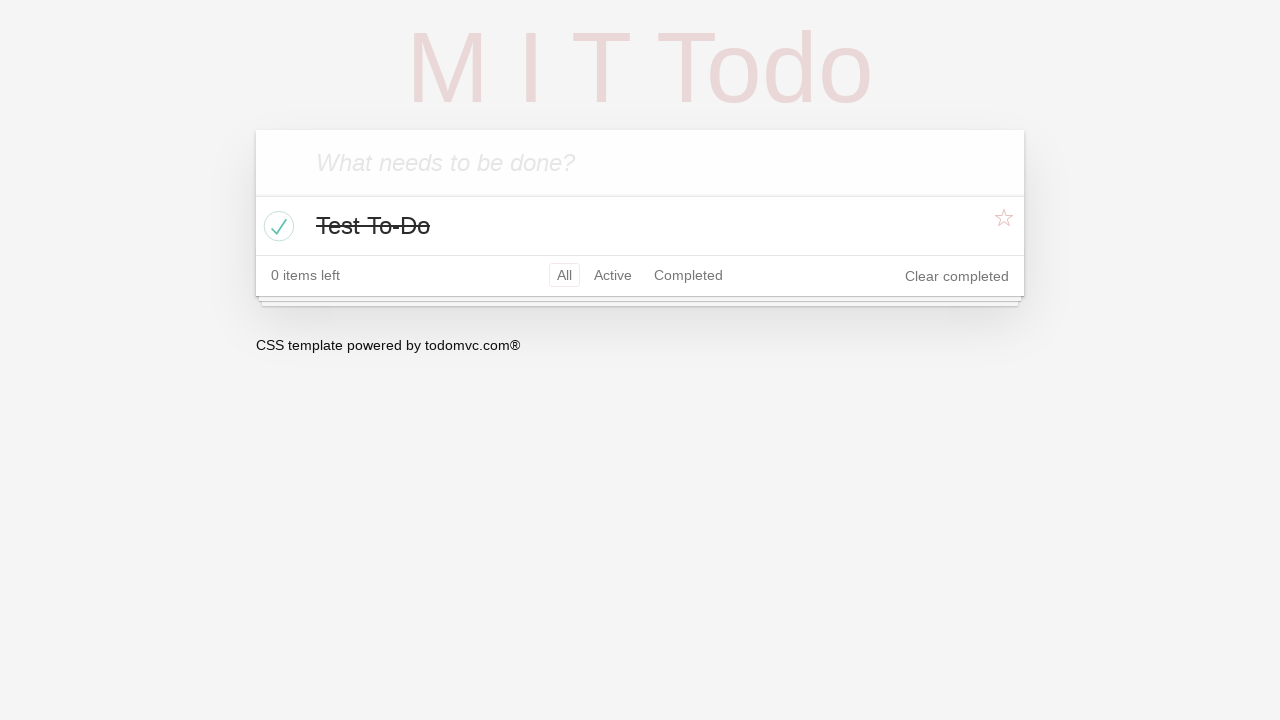

Clicked 'Clear completed' button at (957, 276) on button.clear-completed
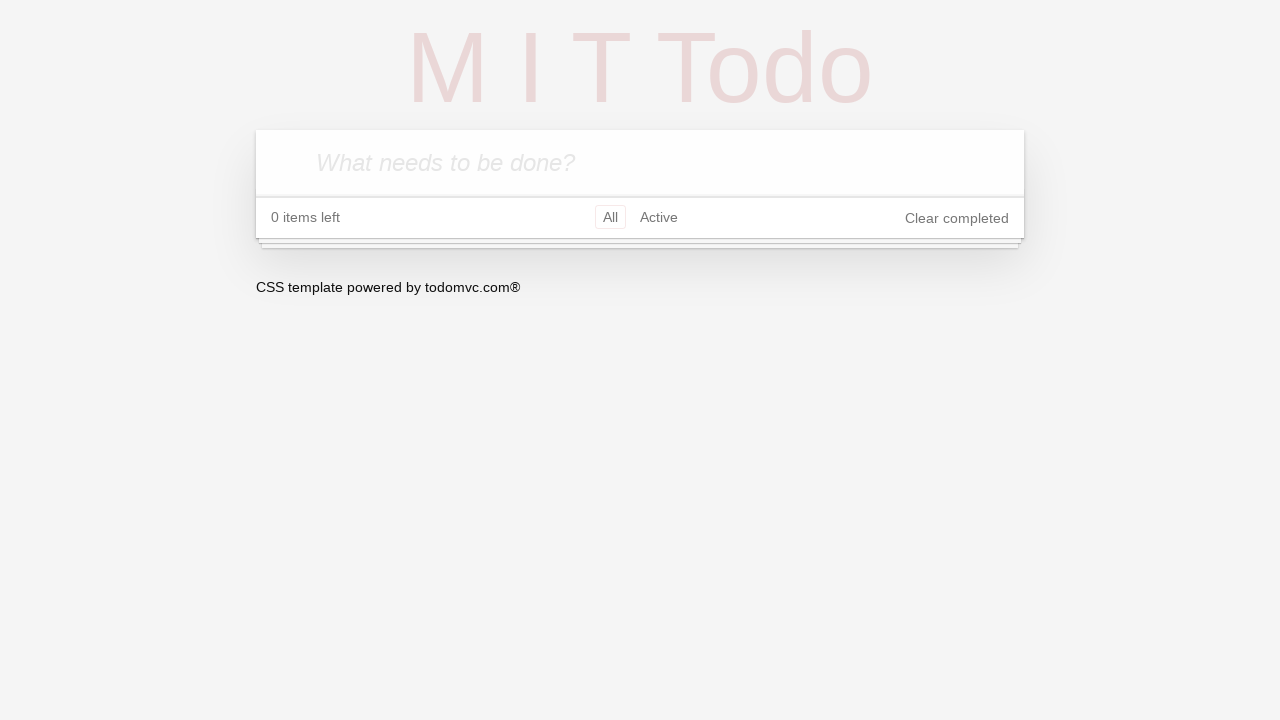

Waited for todo list to update after clearing completed items
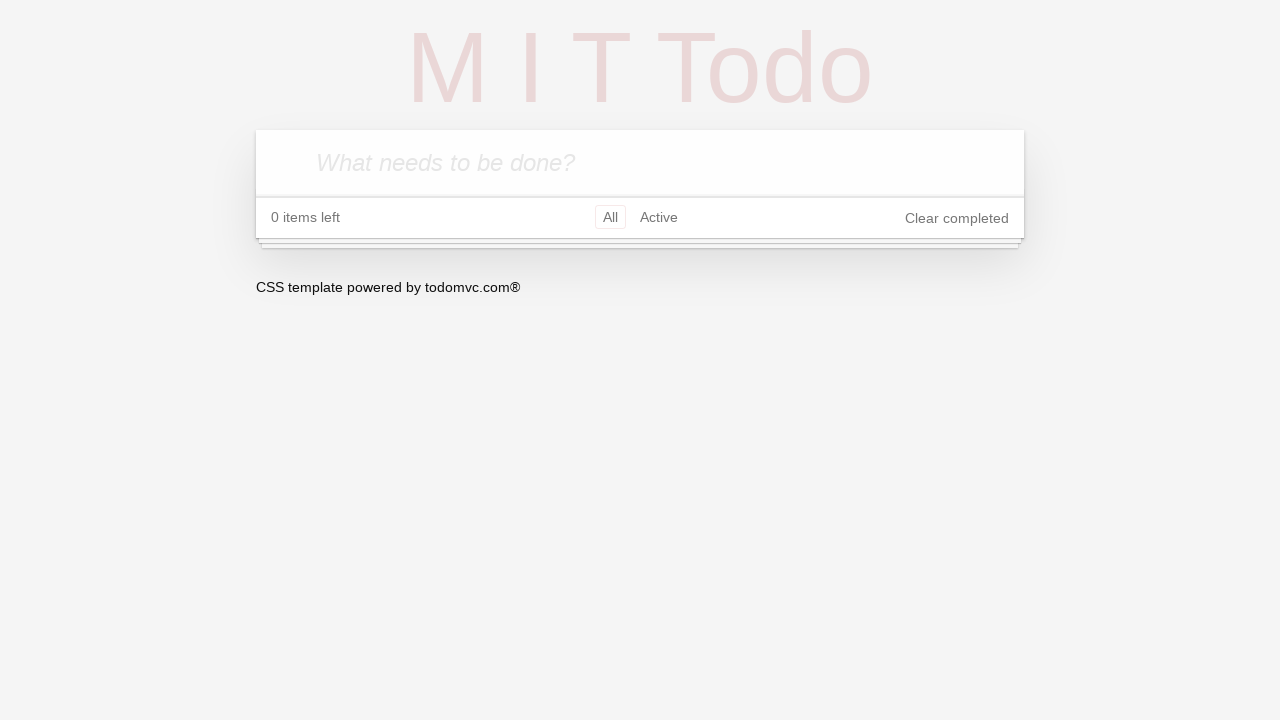

Verified todo list - found 0 remaining todos
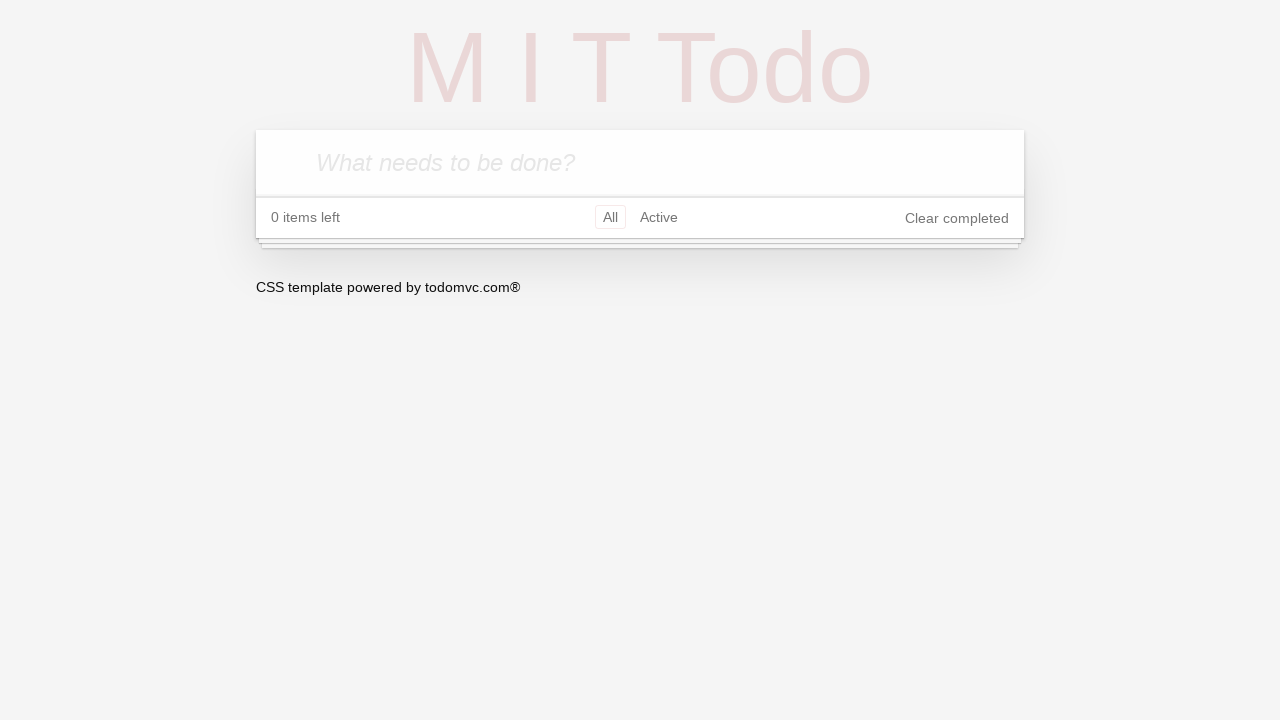

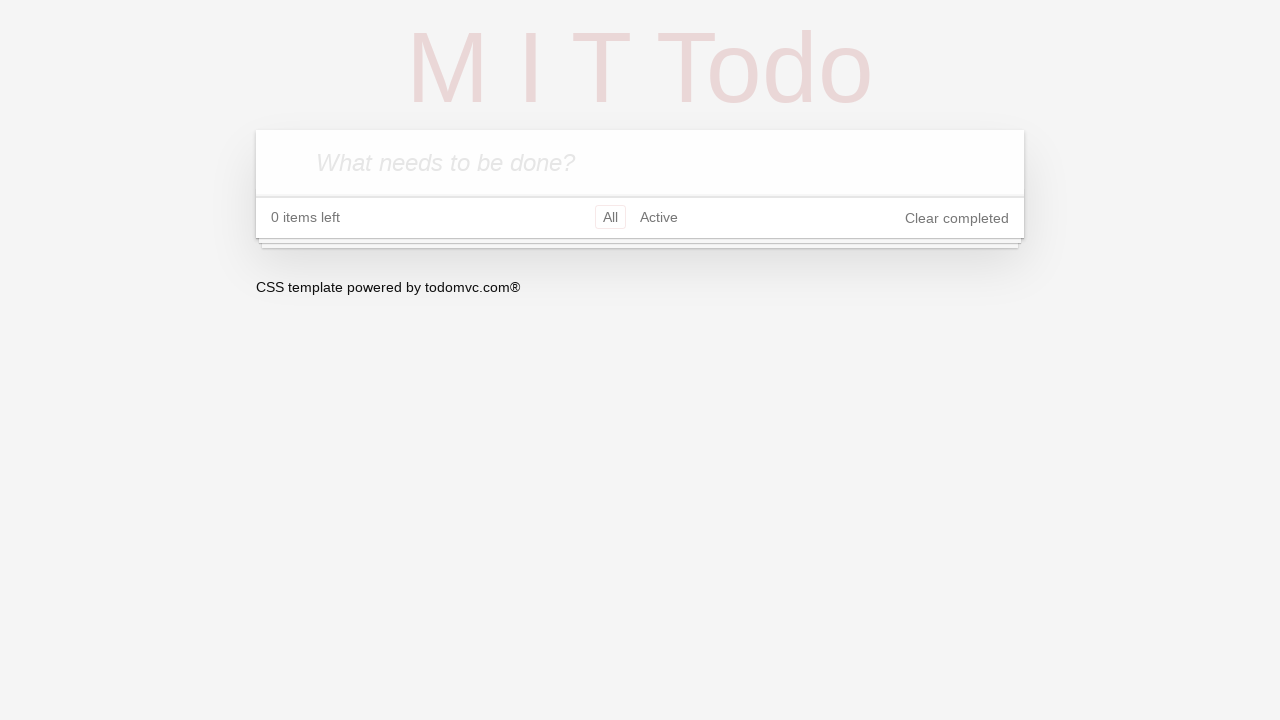